Clicks on the Add/Remove Elements link from the homepage

Starting URL: https://the-internet.herokuapp.com/

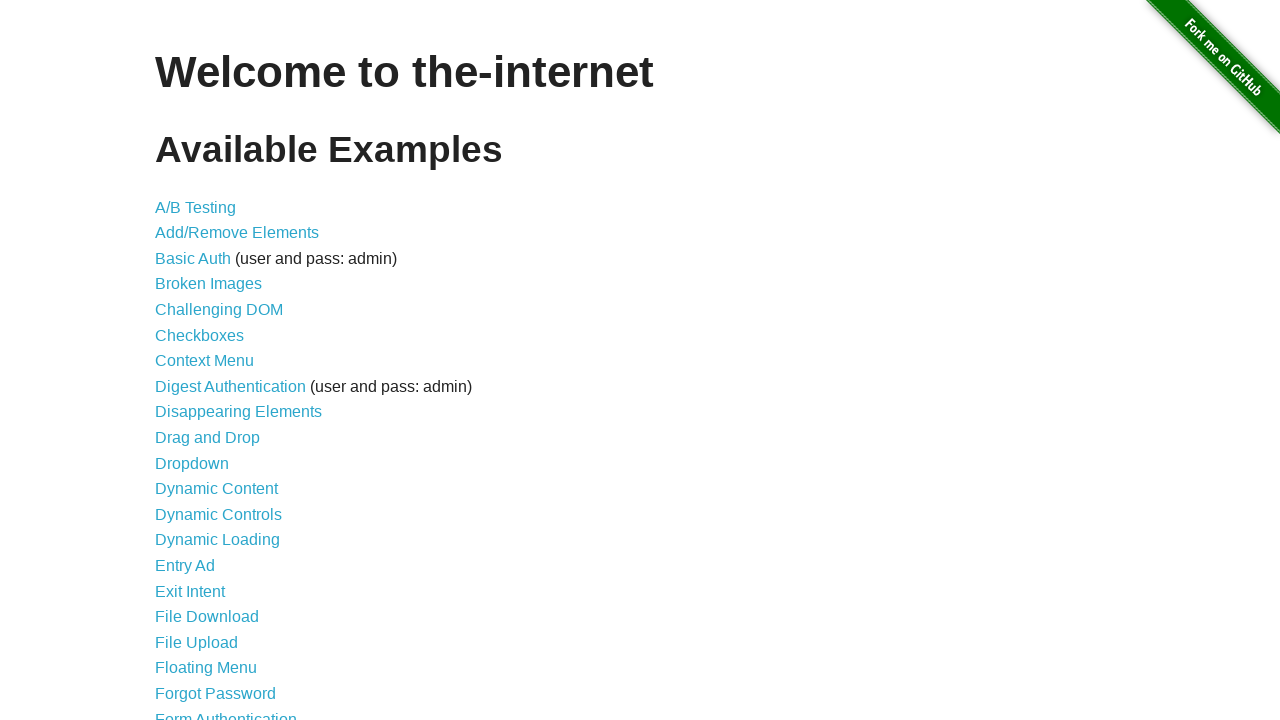

Navigated to the-internet.herokuapp.com homepage
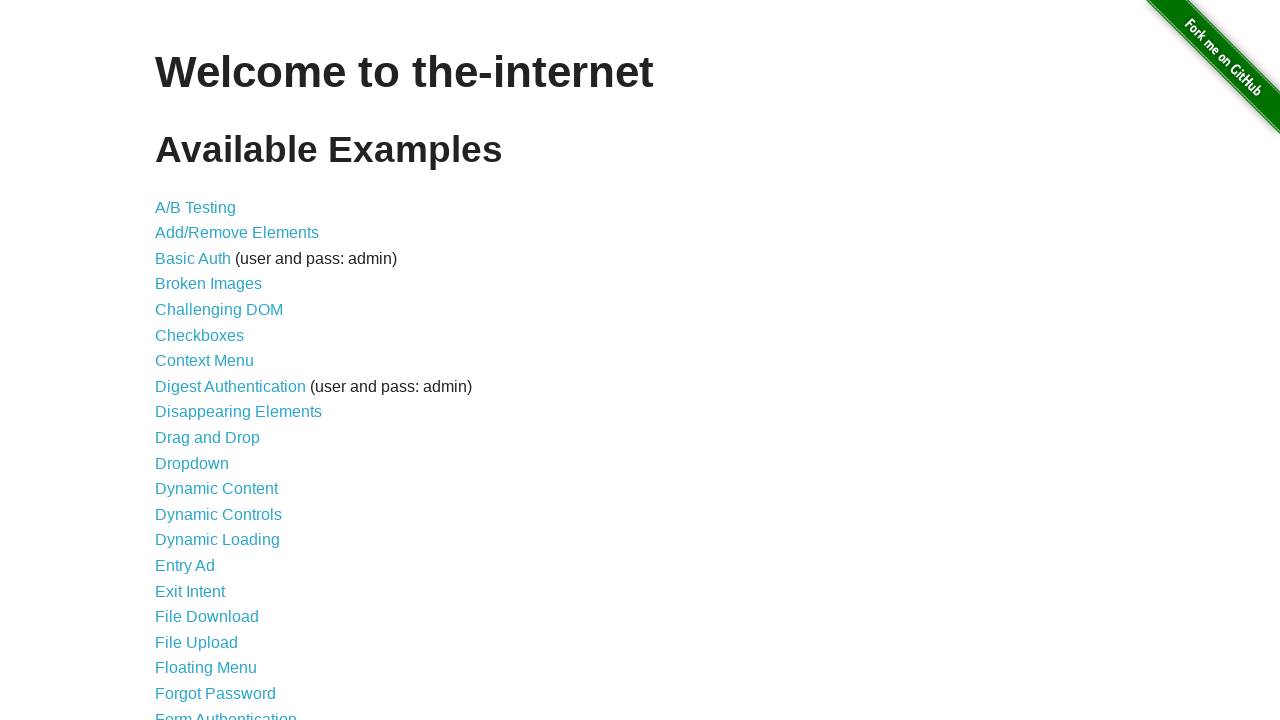

Clicked on the Add/Remove Elements link at (237, 233) on a[href='/add_remove_elements/']
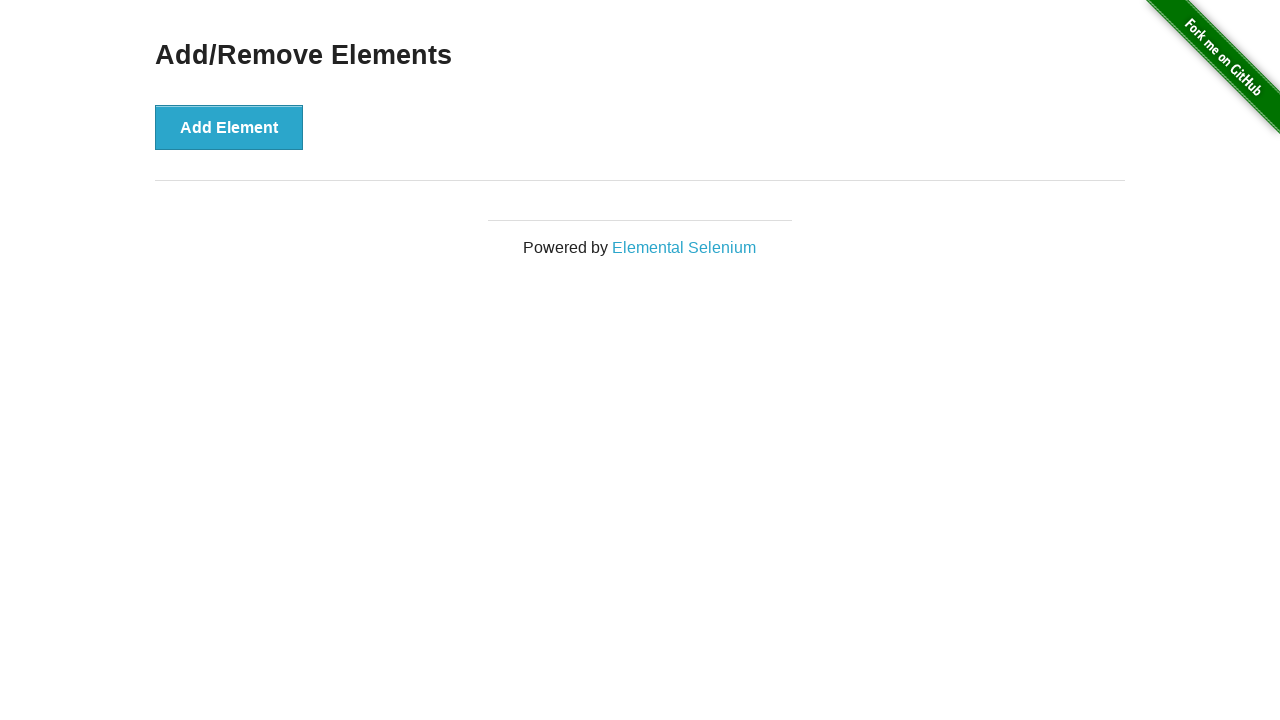

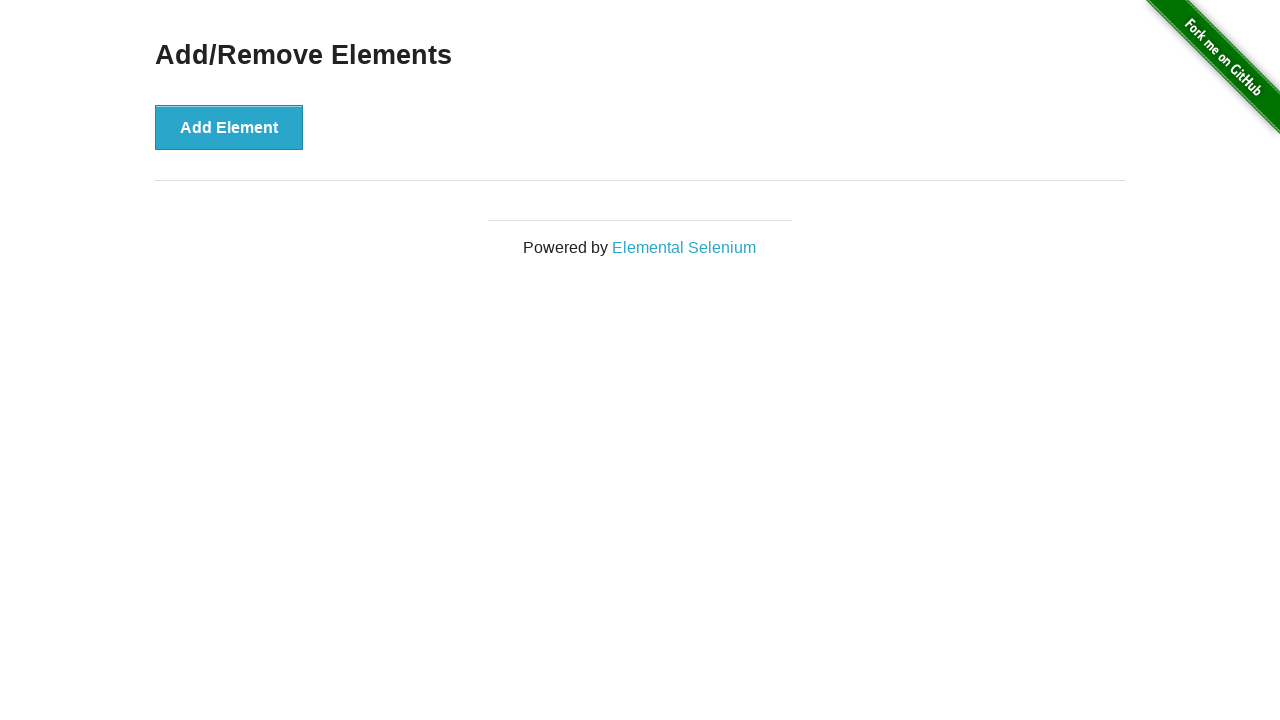